Tests dynamic loading functionality by triggering a loading element and waiting for "Hello World!" text to appear

Starting URL: https://the-internet.herokuapp.com/

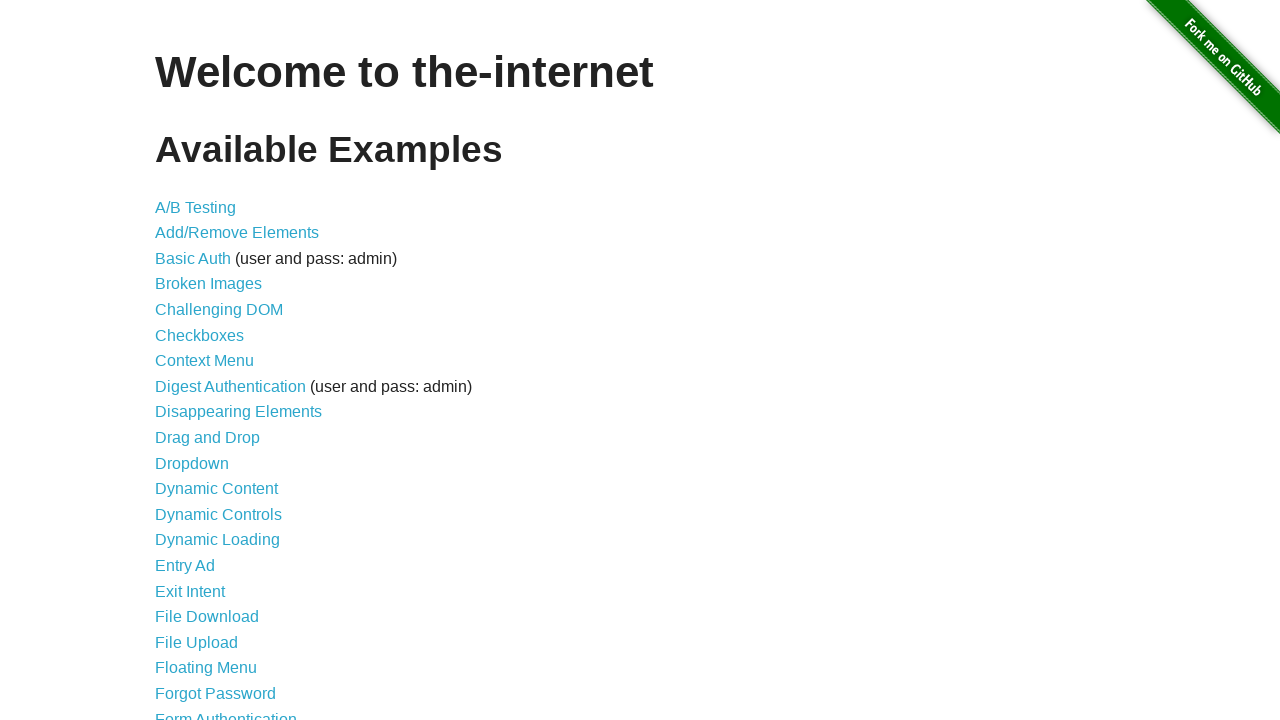

Clicked on Dynamic Loading link at (218, 540) on a[href='/dynamic_loading']
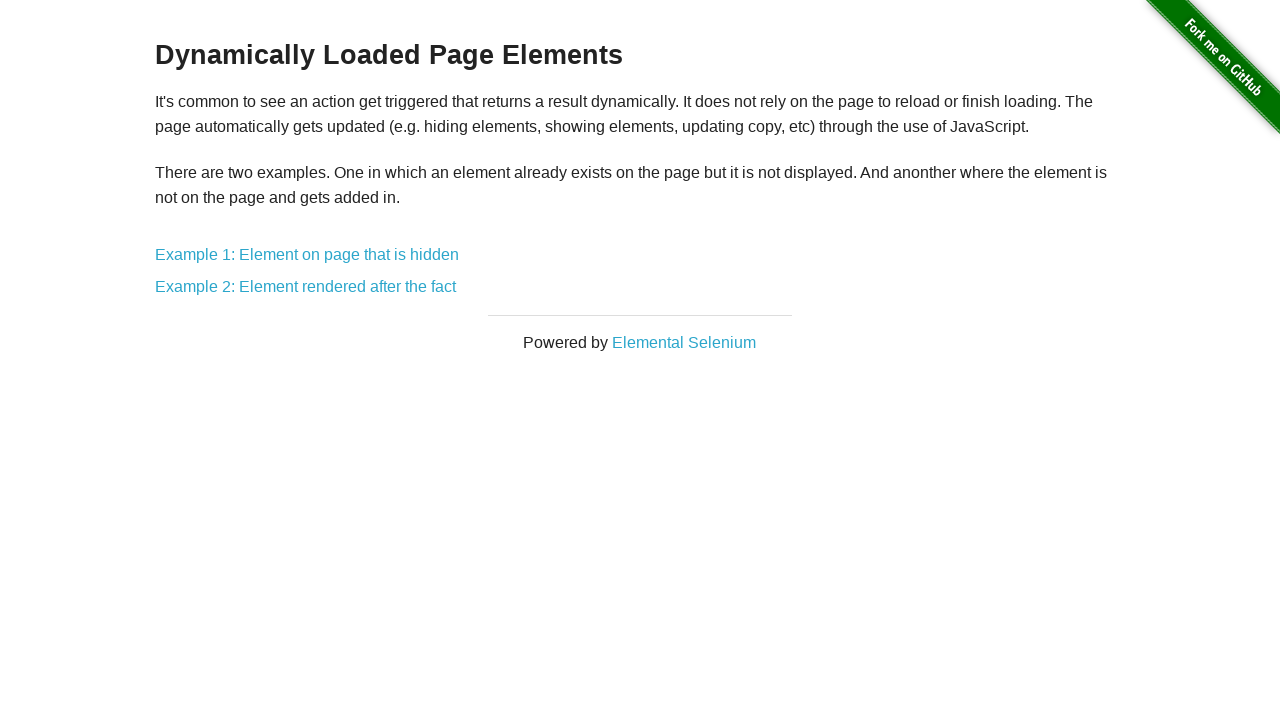

Dynamic loading page loaded with Example 2 link visible
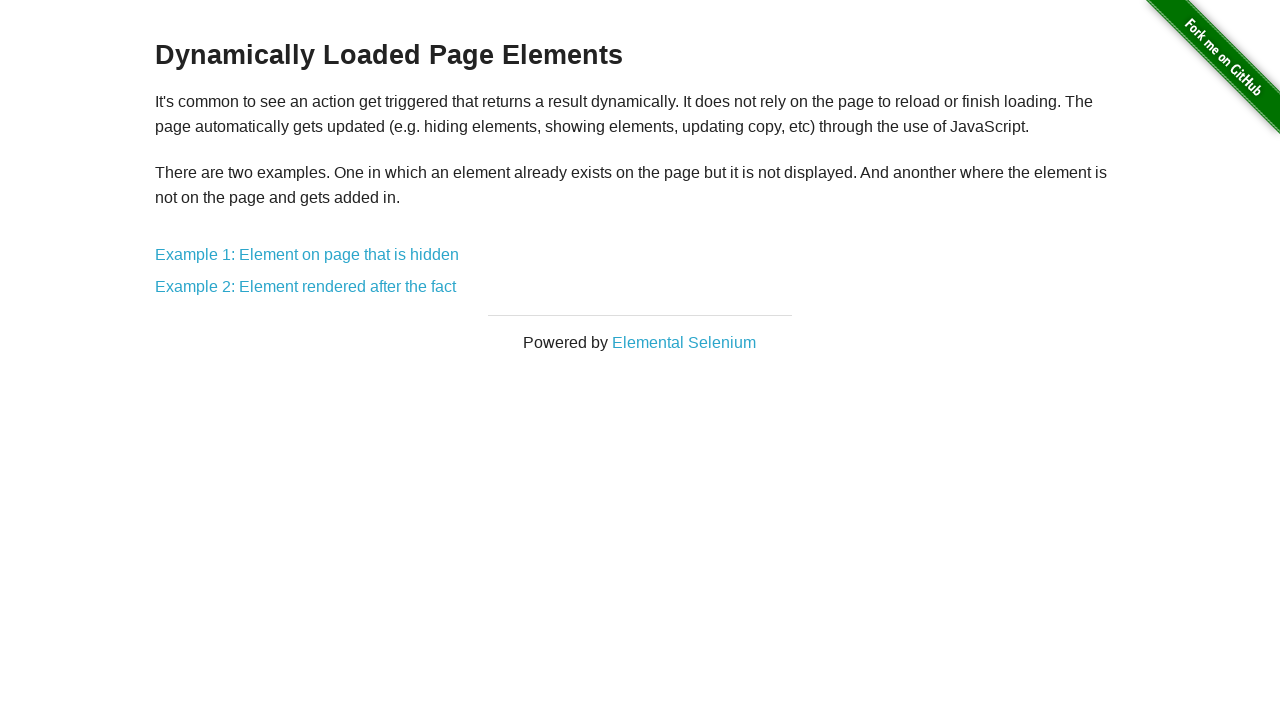

Clicked on Example 2 link at (306, 287) on a[href='/dynamic_loading/2']
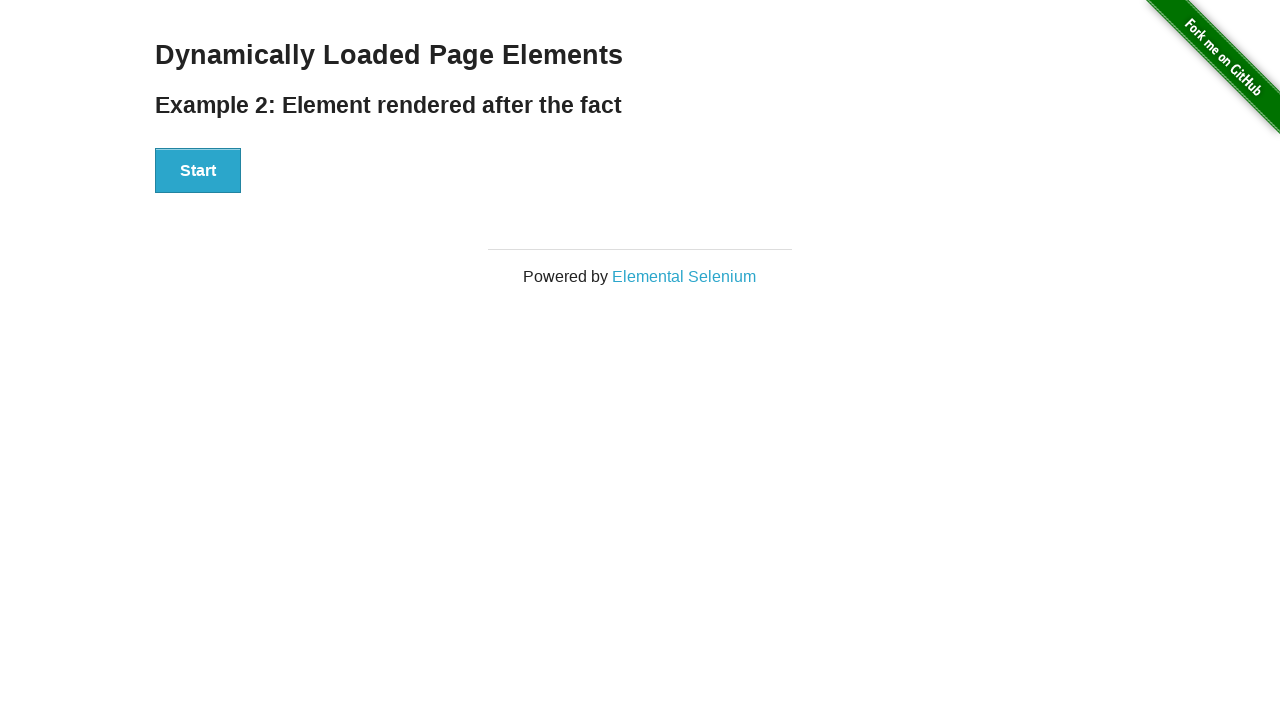

Start button is now visible
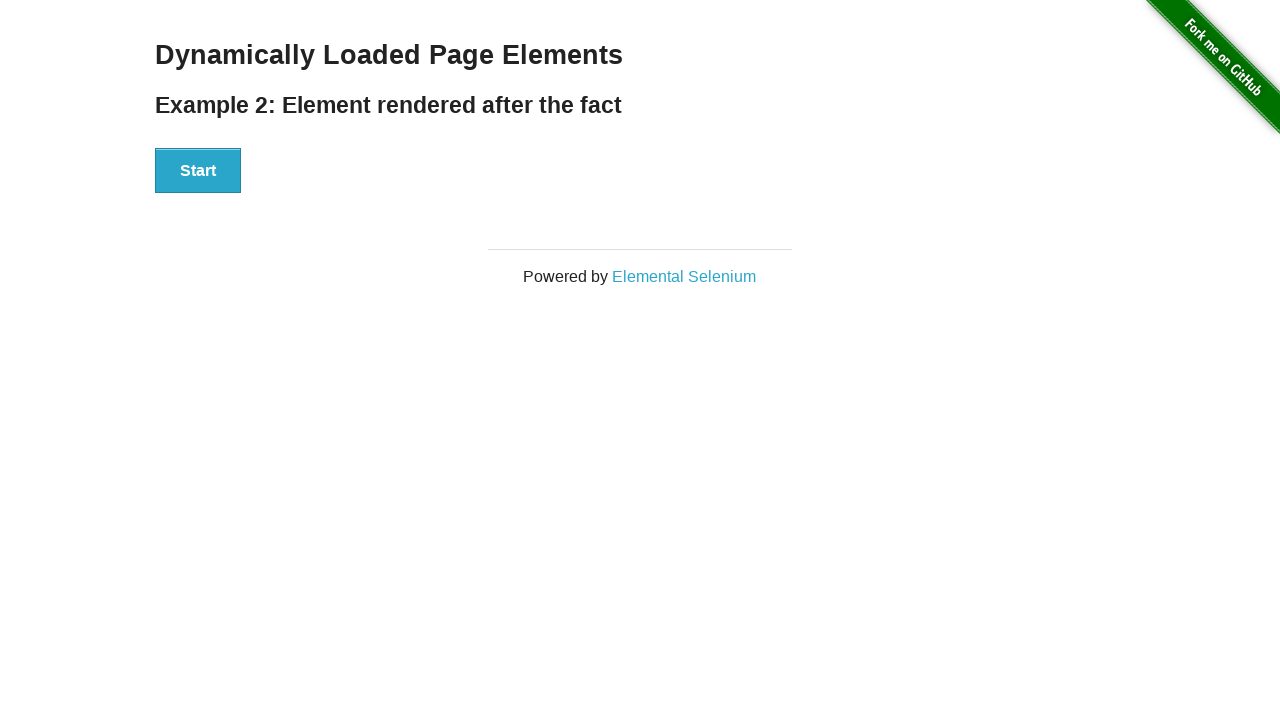

Clicked Start button to trigger dynamic loading at (198, 171) on #start button
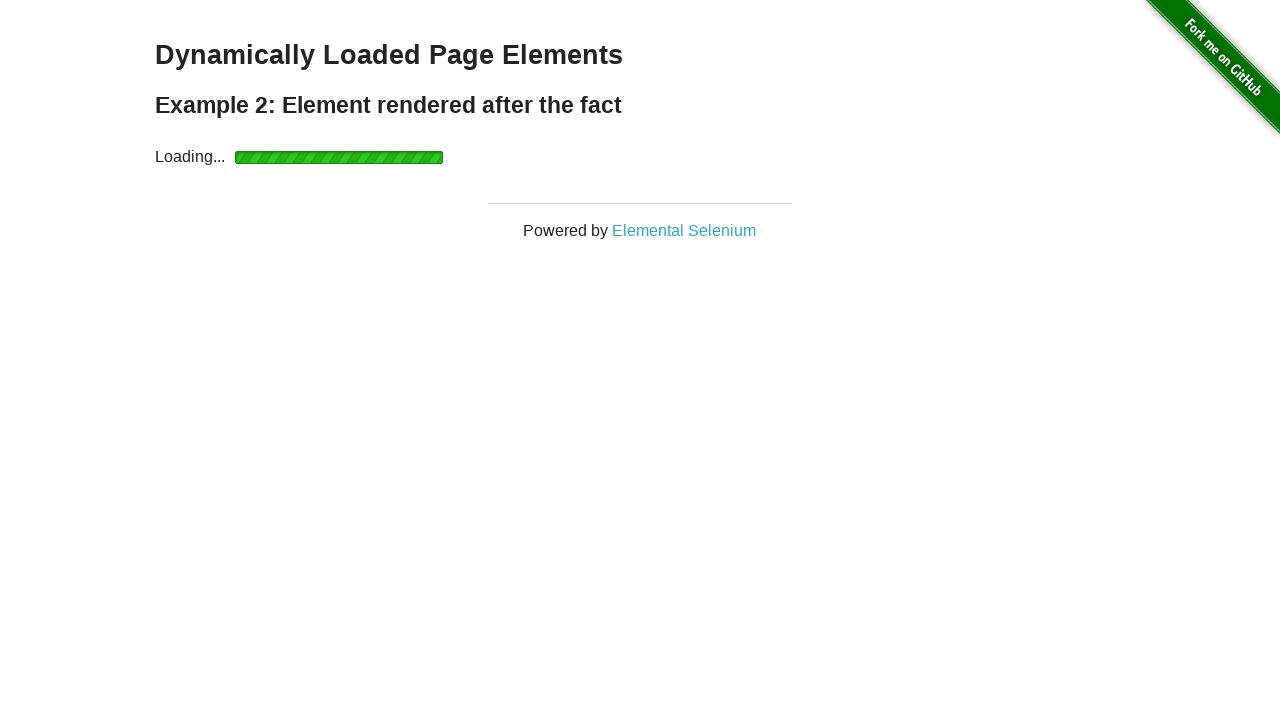

Dynamic loading completed and result text element appeared
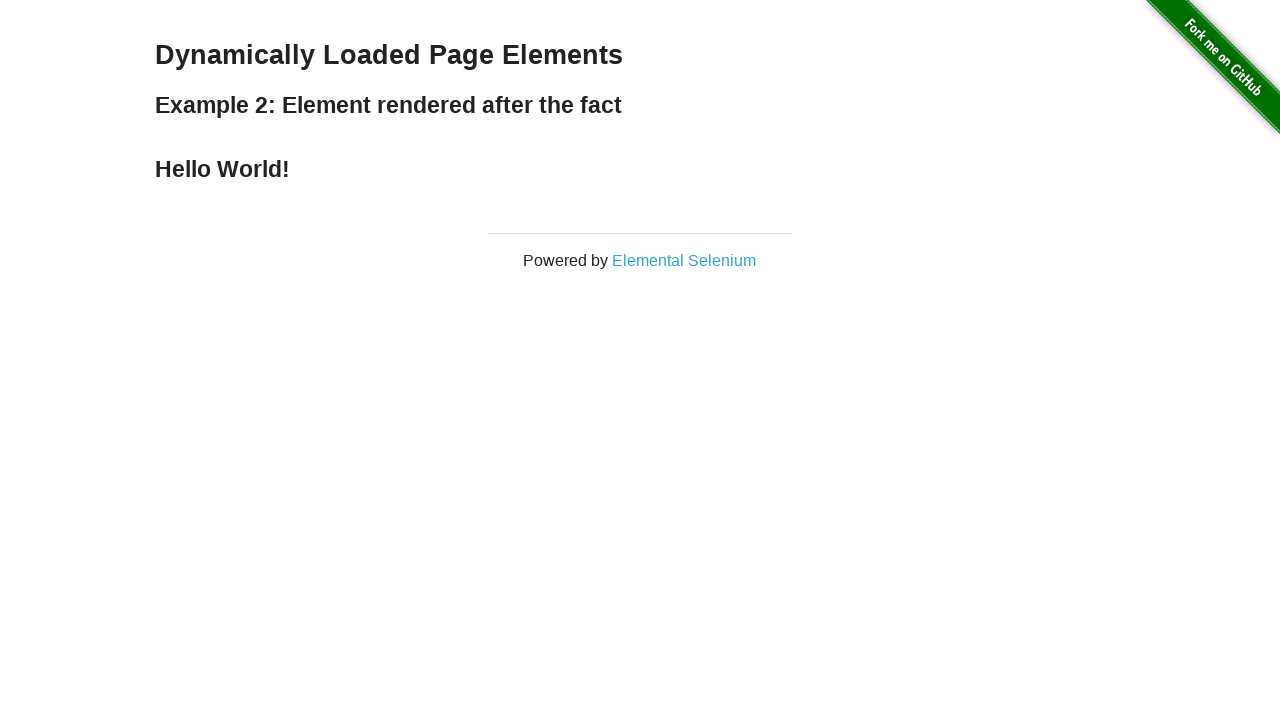

Retrieved result text content
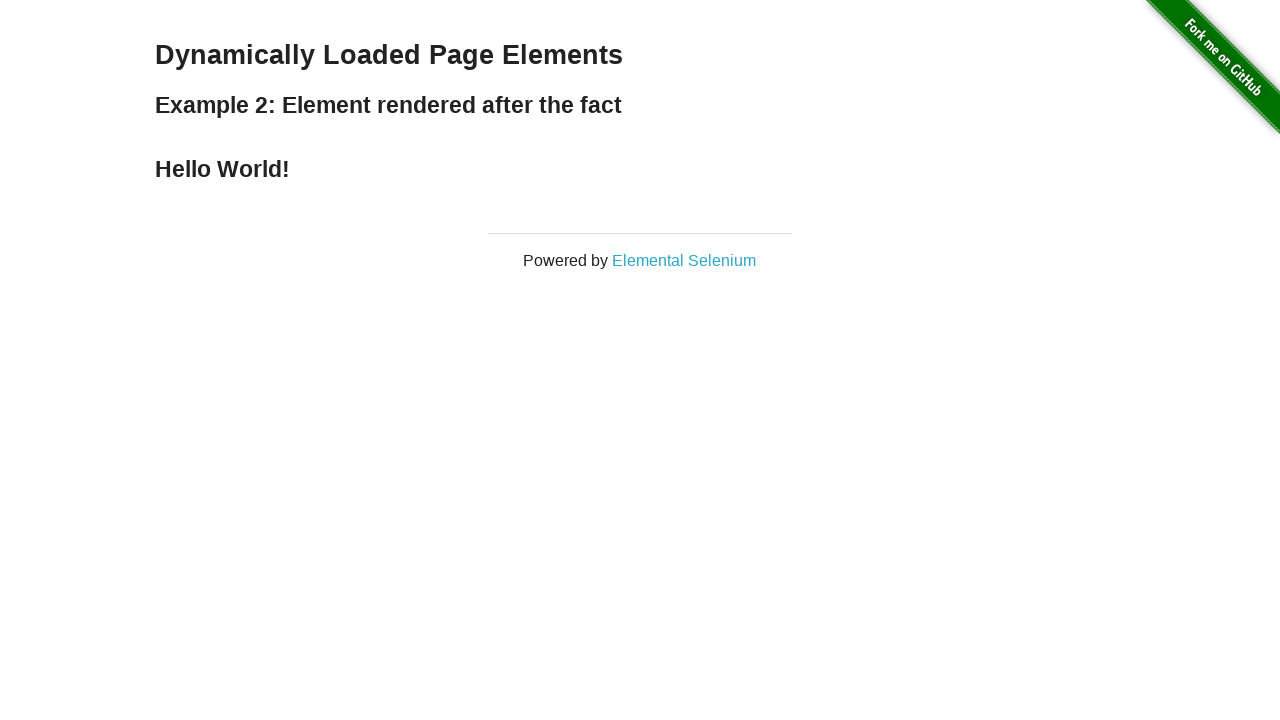

Verified that result text equals 'Hello World!'
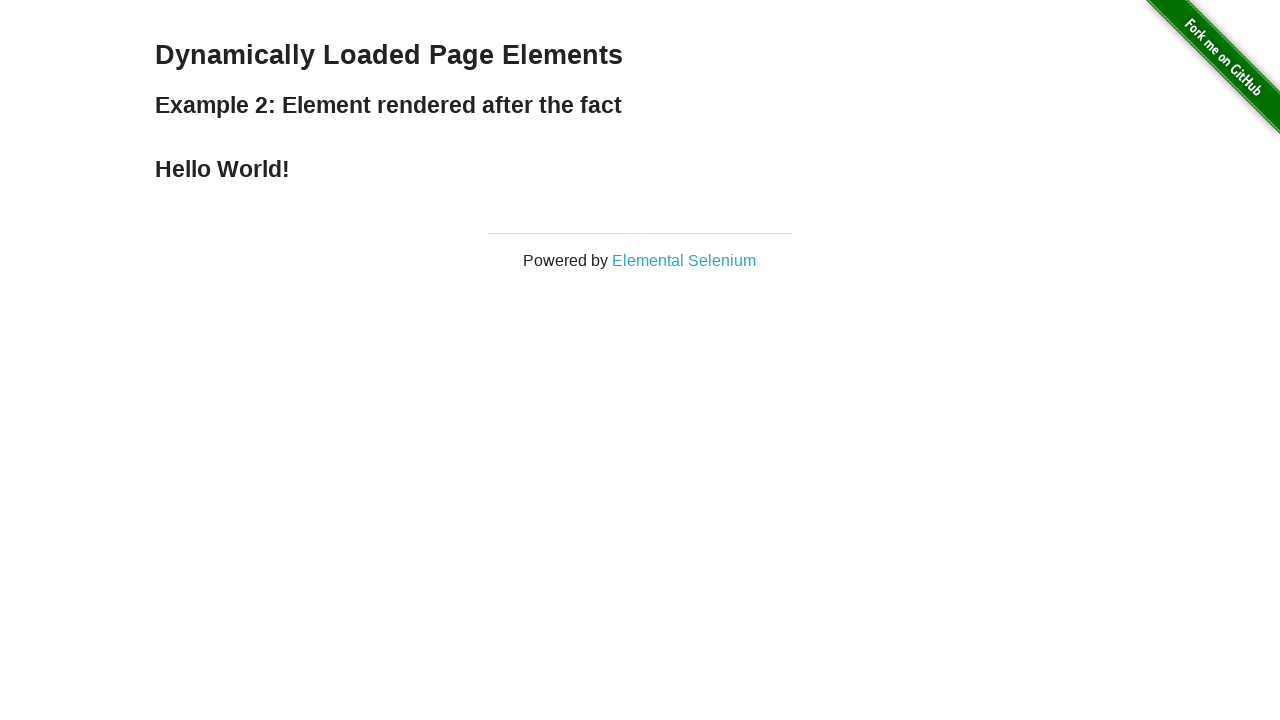

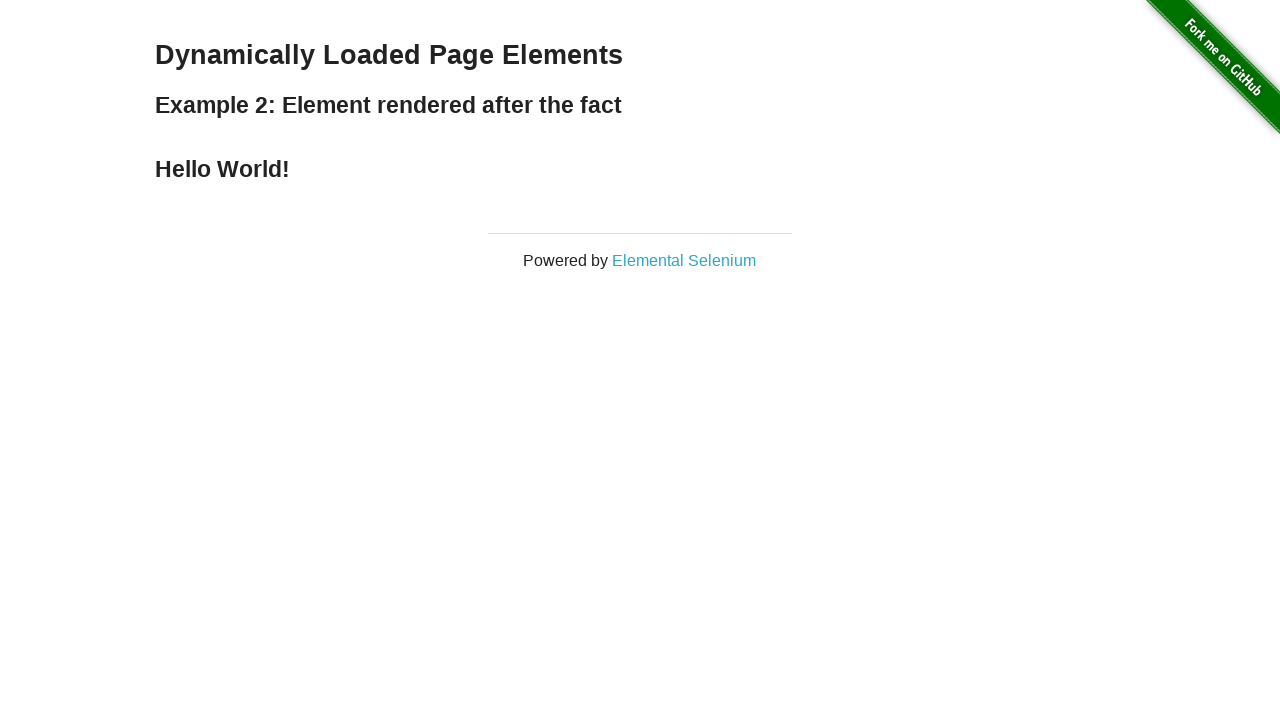